Tests a text box form by filling in name, email, and address fields, then submitting the form and verifying the labels are present

Starting URL: http://demoqa.com/text-box

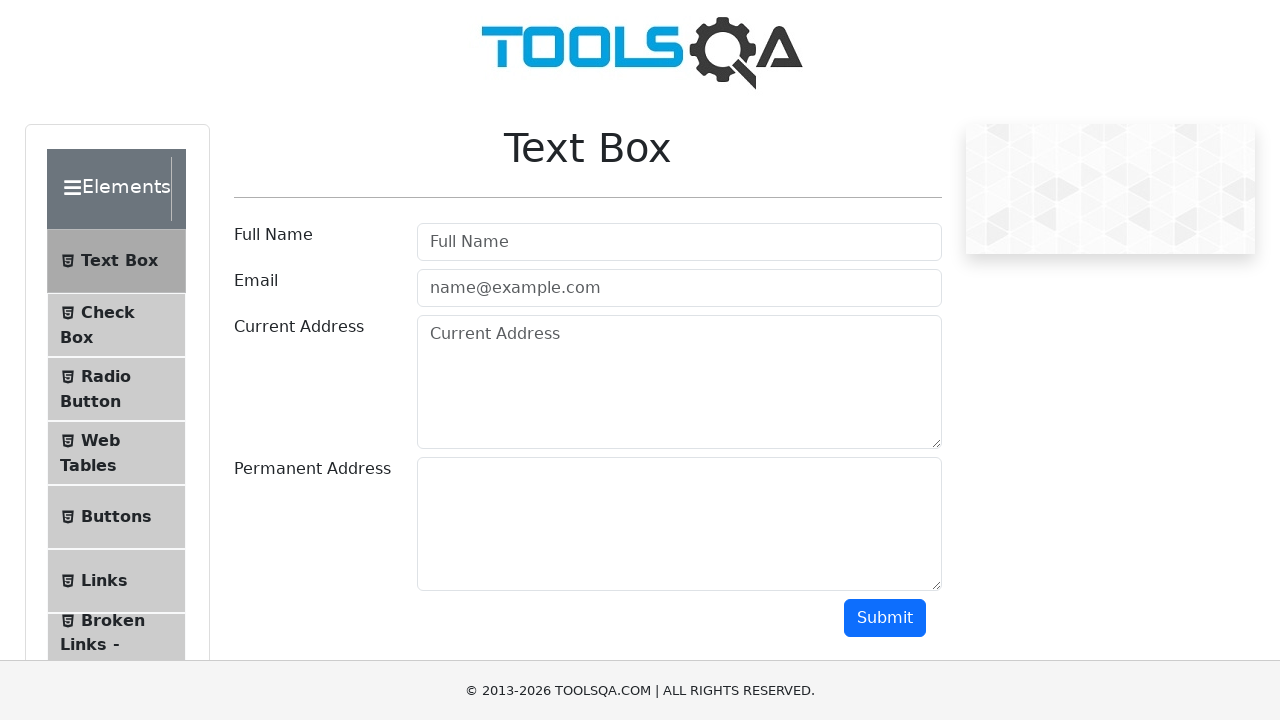

Filled name field with 'Automation' on #userName
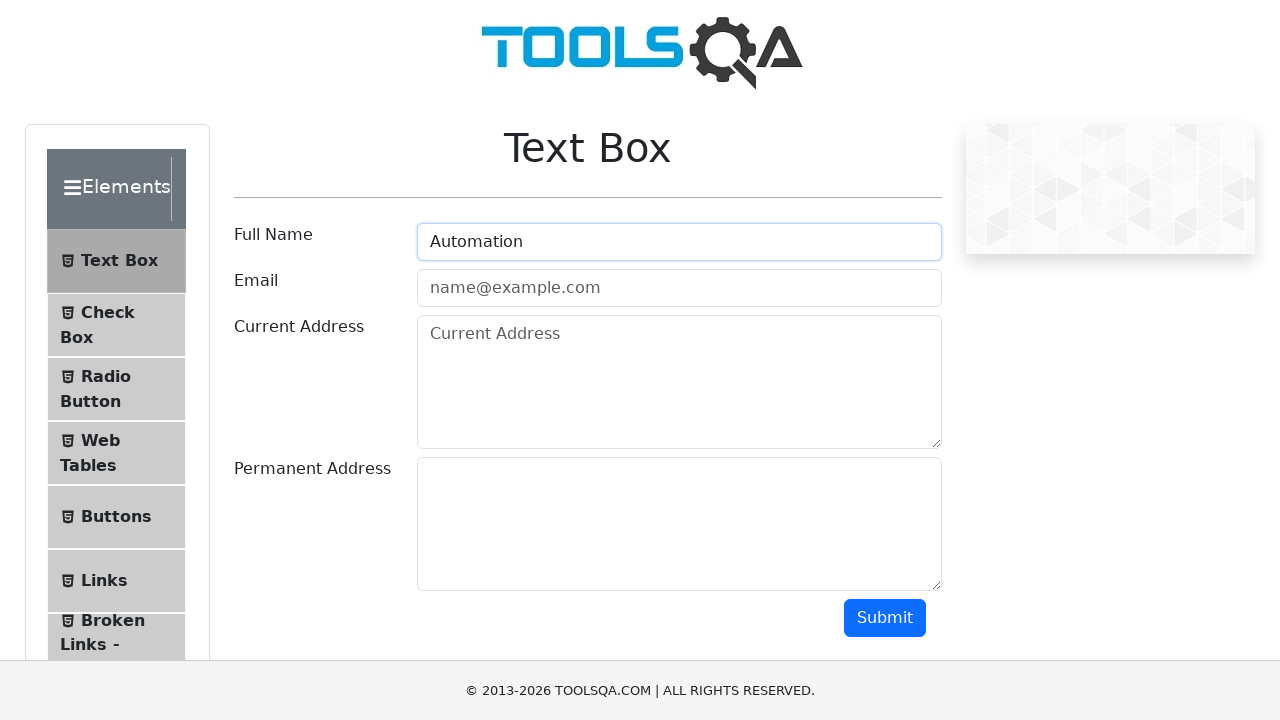

Filled email field with 'Testing@gmail.com' on #userEmail
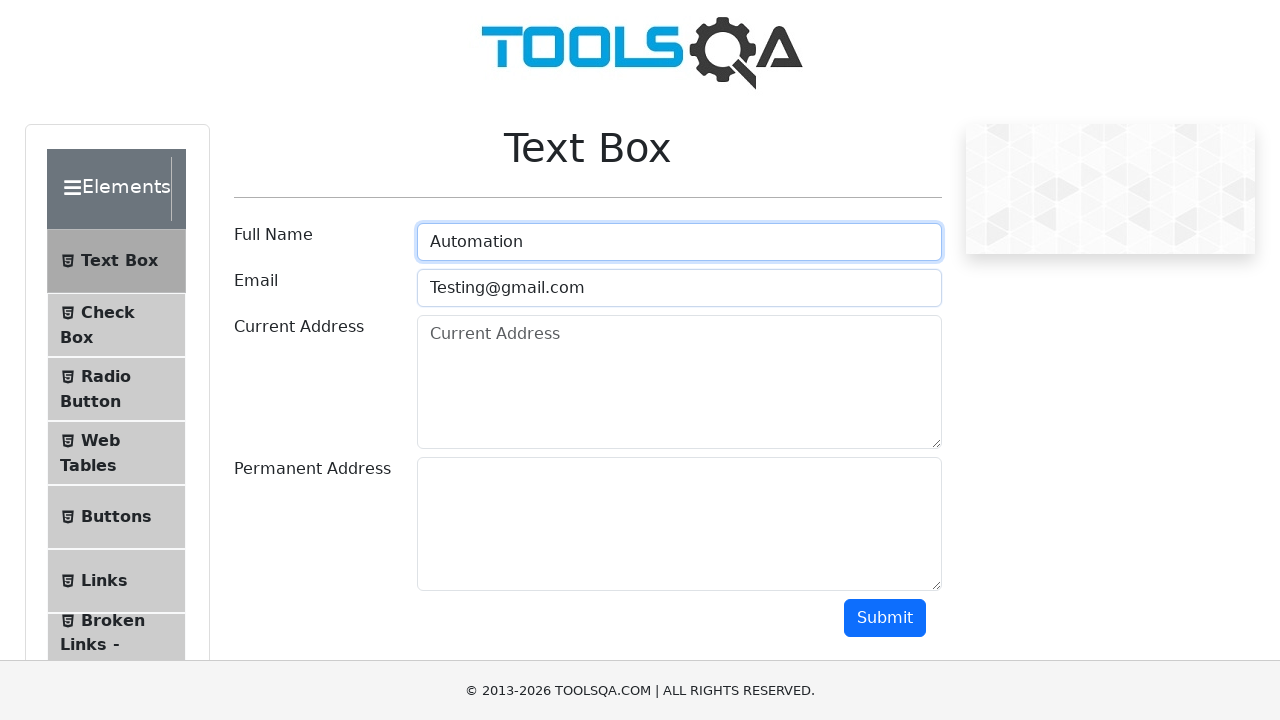

Filled current address field with 'Testing Permanent Address' on #currentAddress
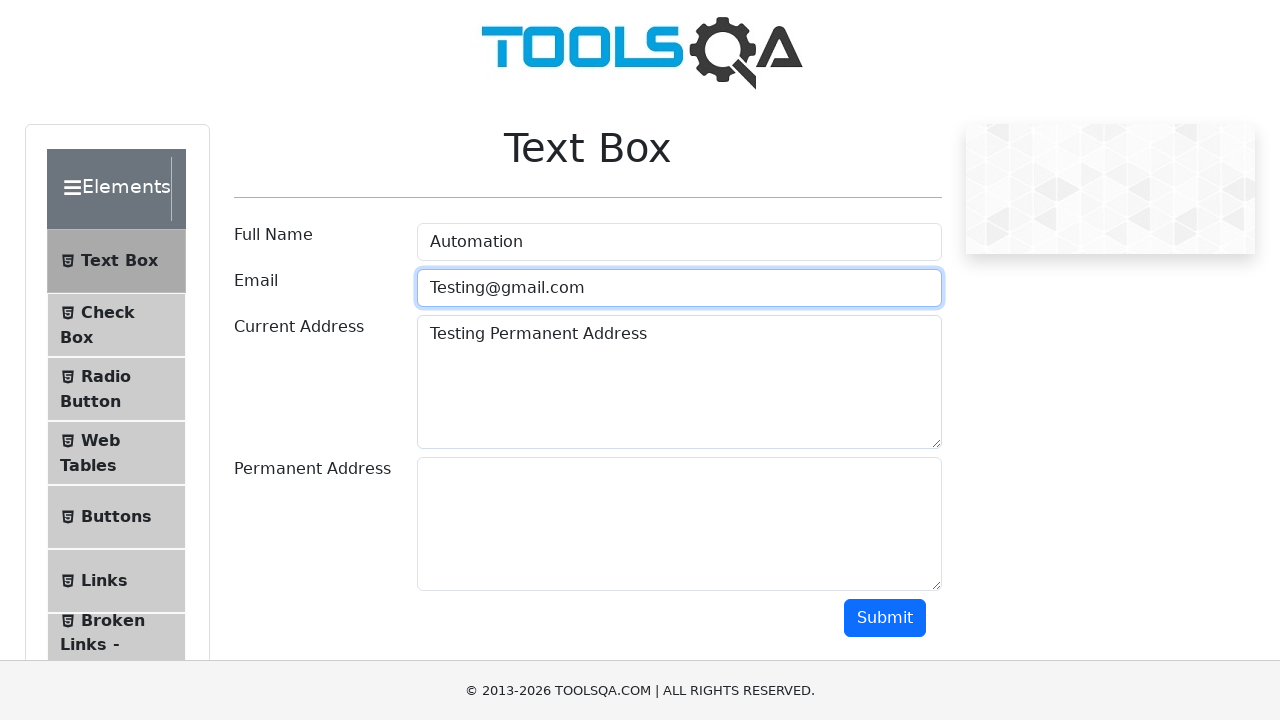

Clicked submit button to submit the form at (885, 618) on #submit
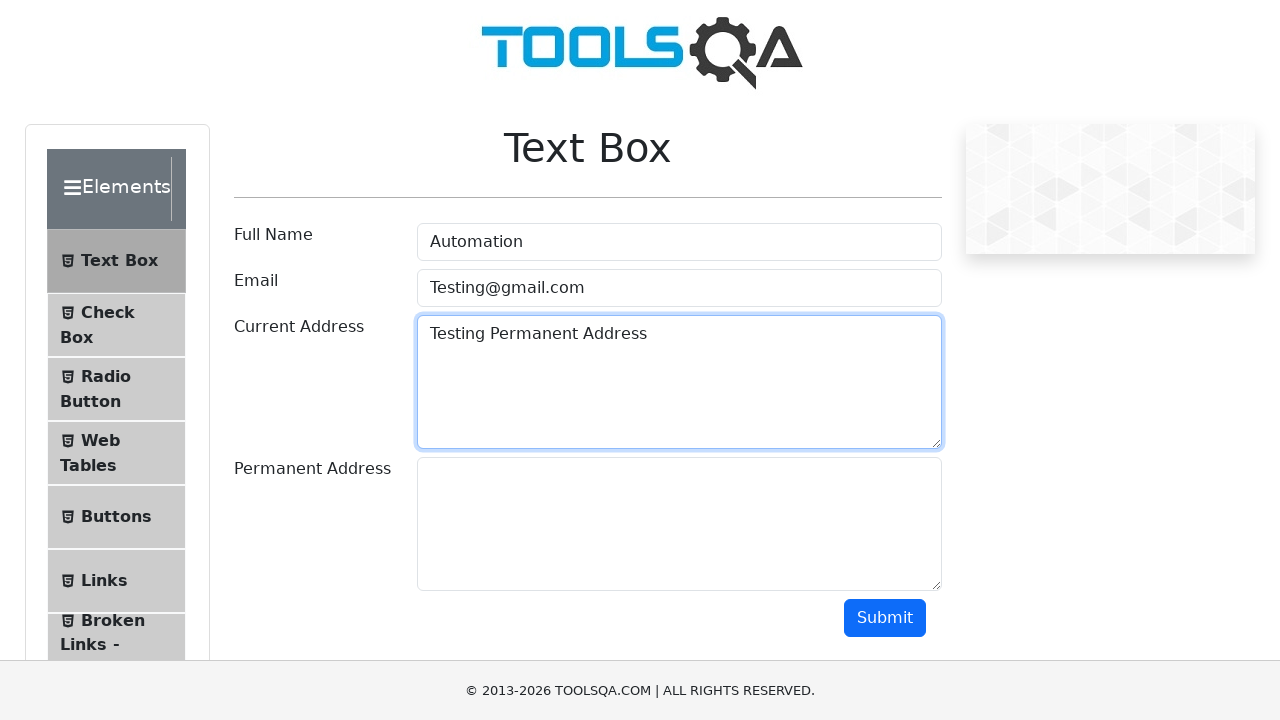

Verified name label is present after form submission
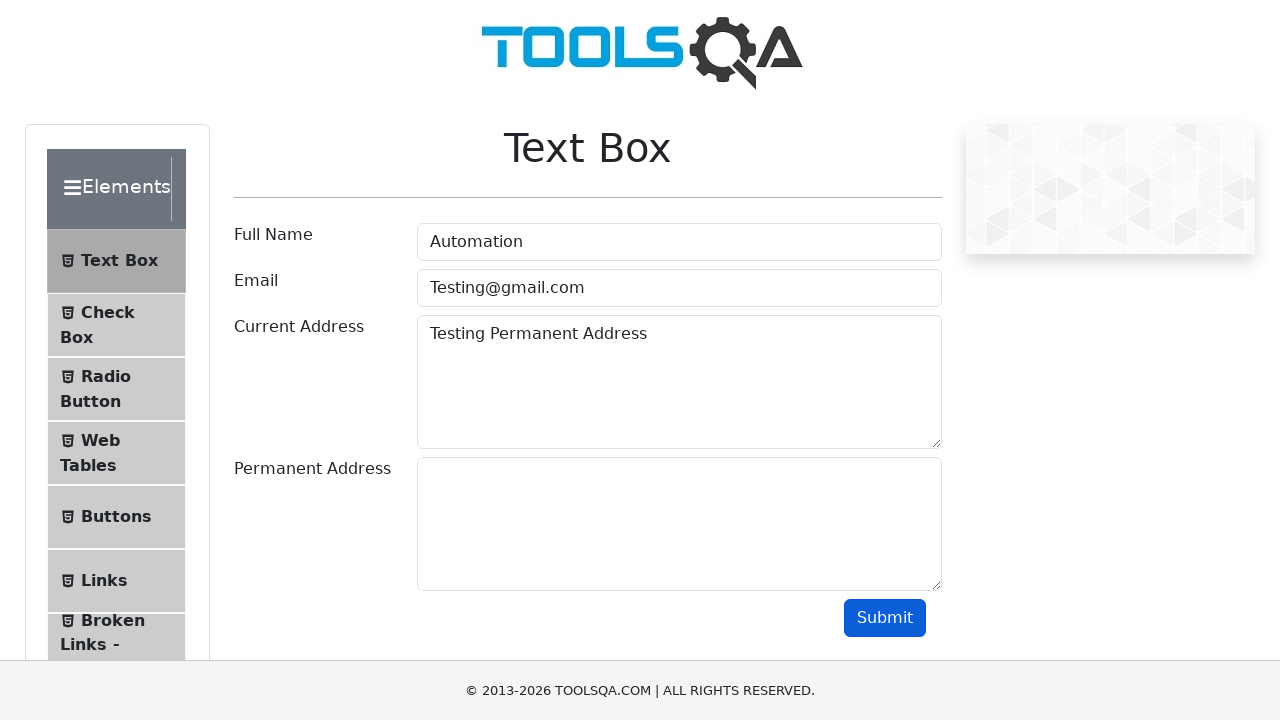

Verified email label is present after form submission
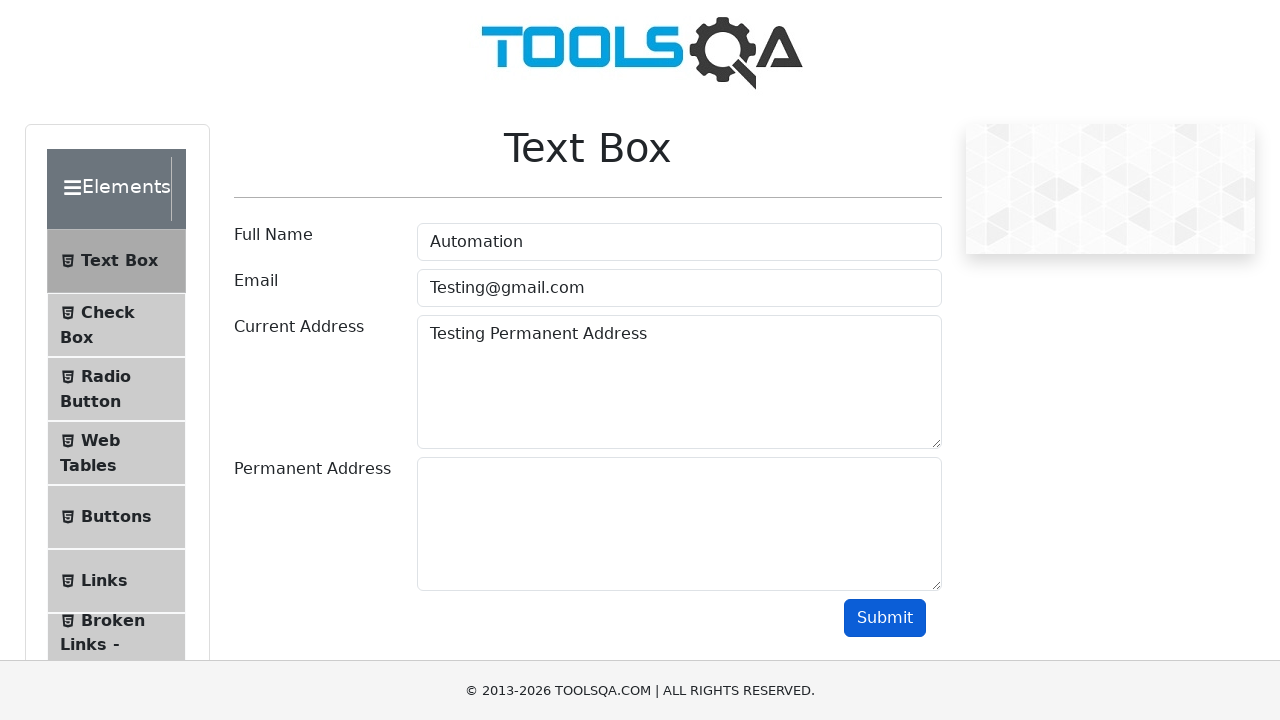

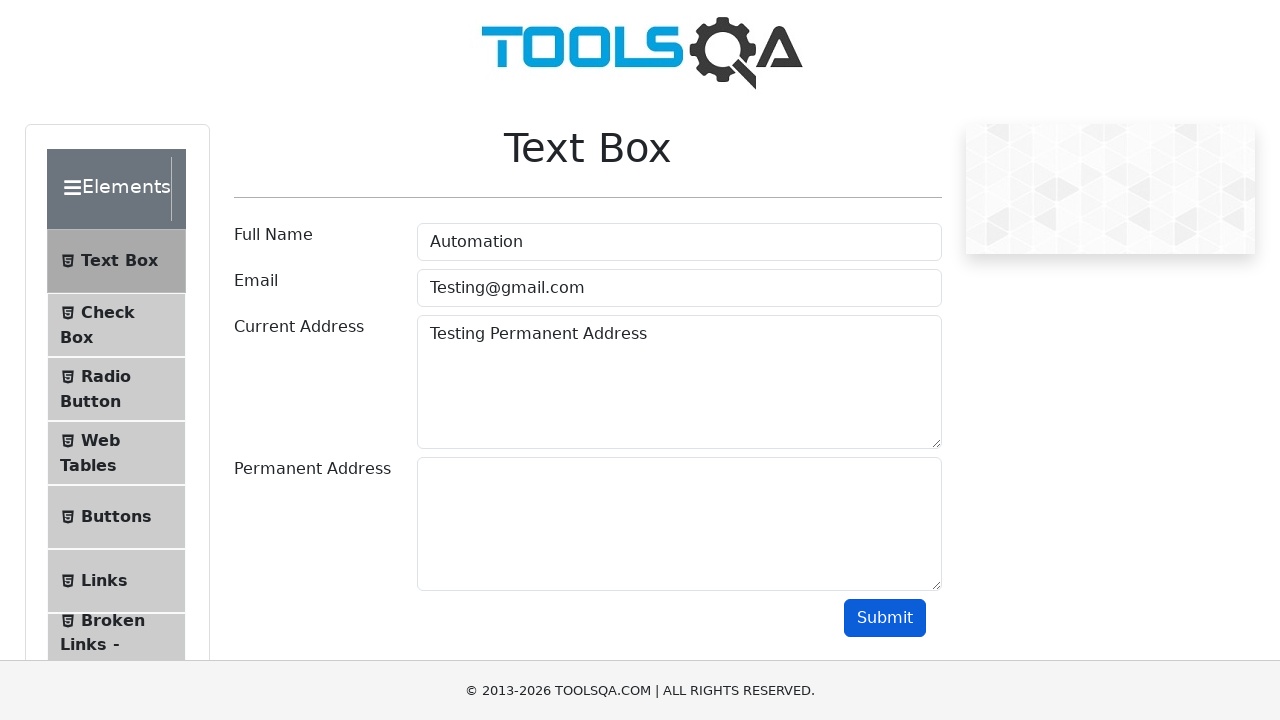